Tests simple JavaScript alert - clicks button, handles alert by accepting it

Starting URL: https://demoqa.com/alerts

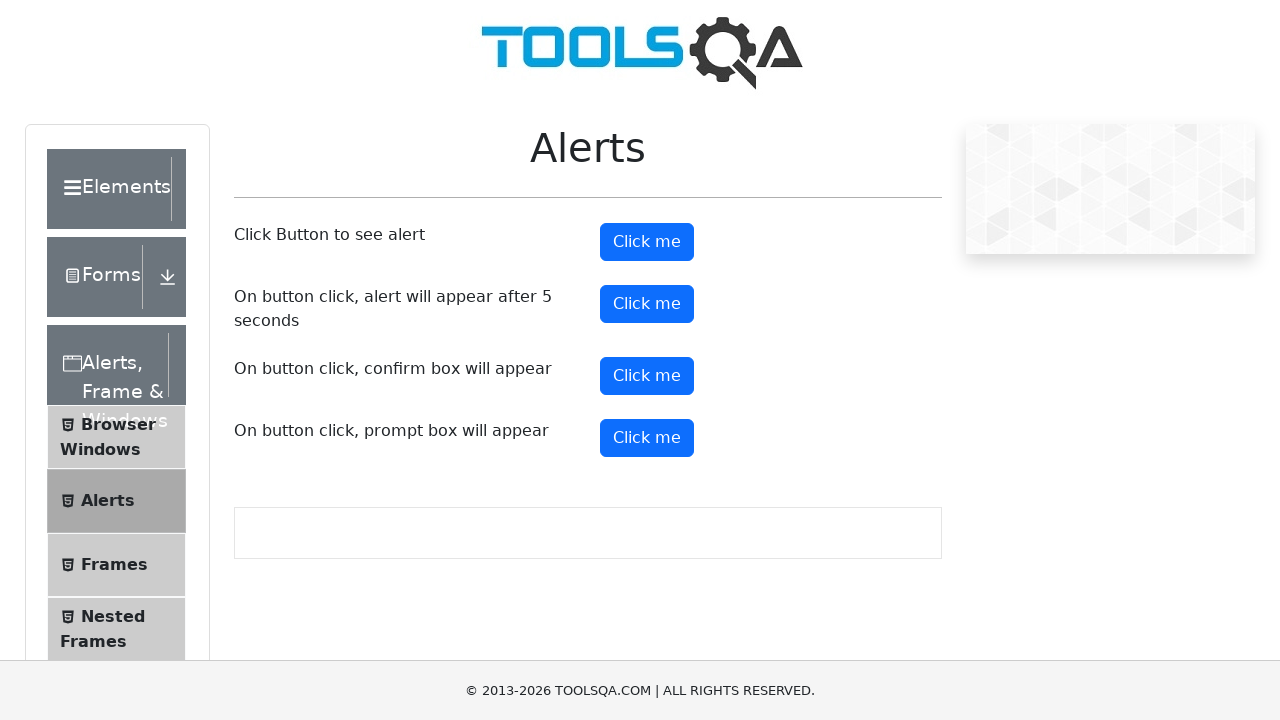

Set up dialog handler to accept alerts
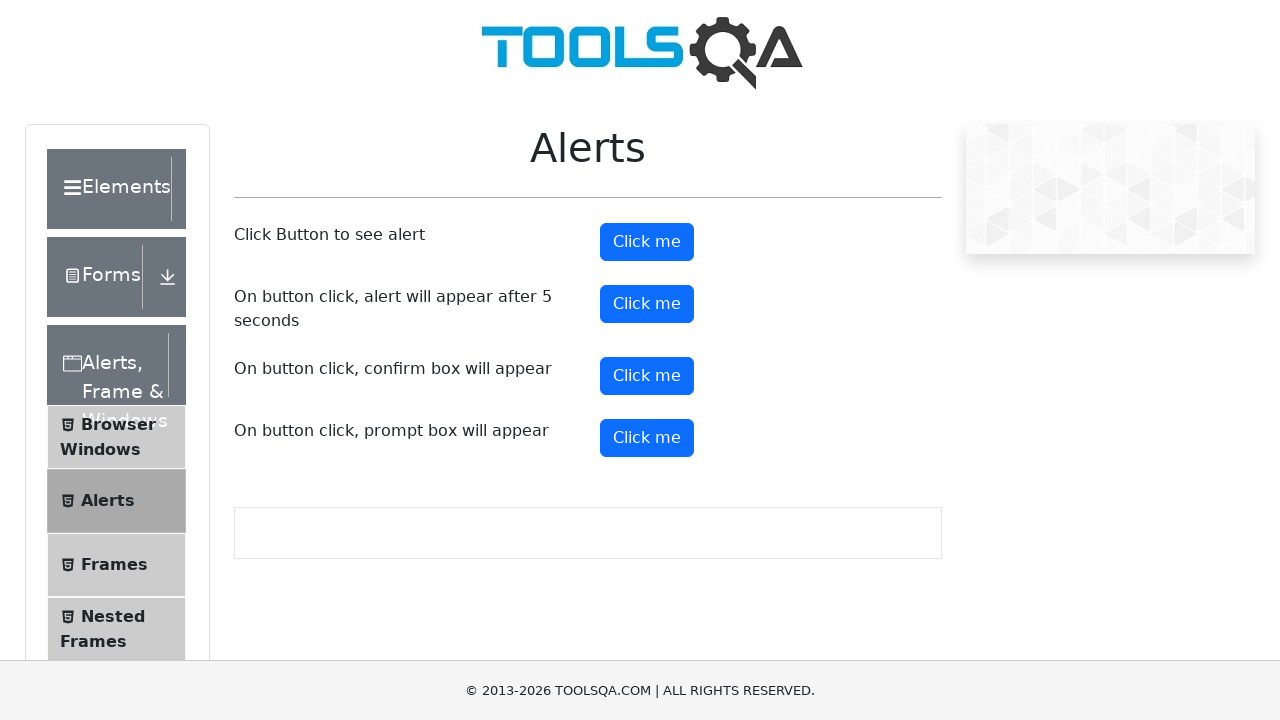

Clicked alert button to trigger JavaScript alert at (647, 242) on #alertButton
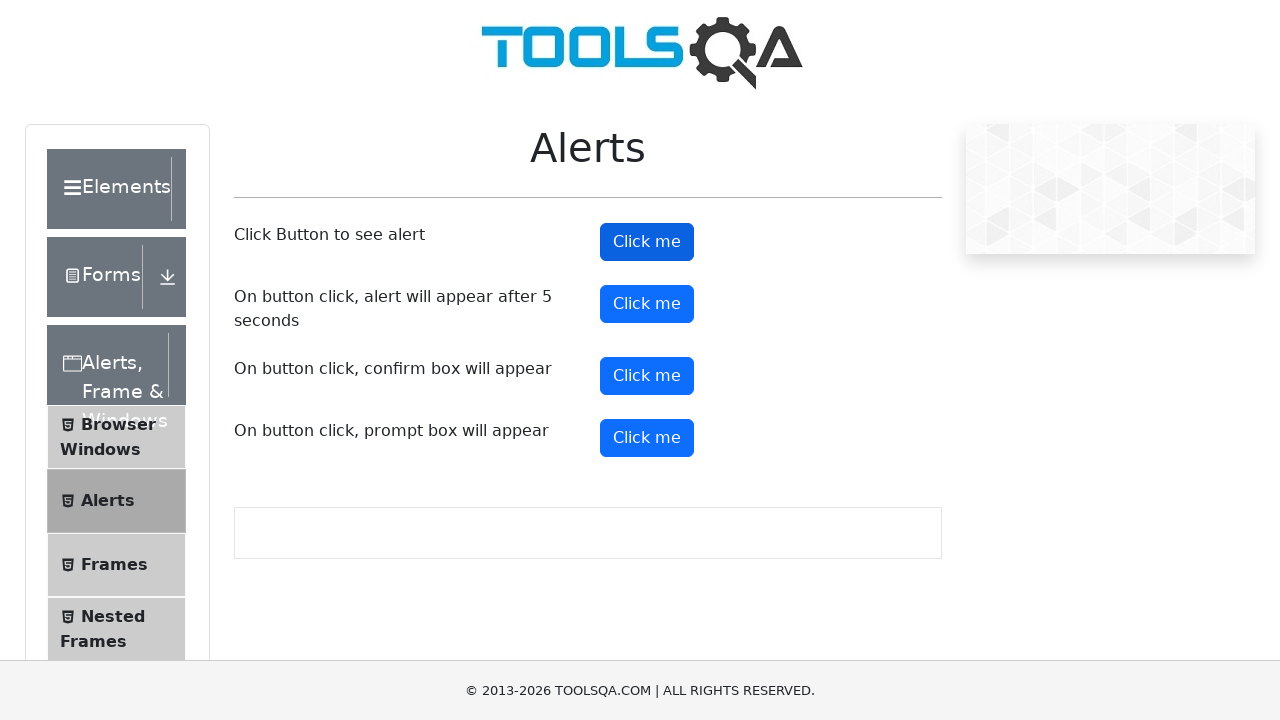

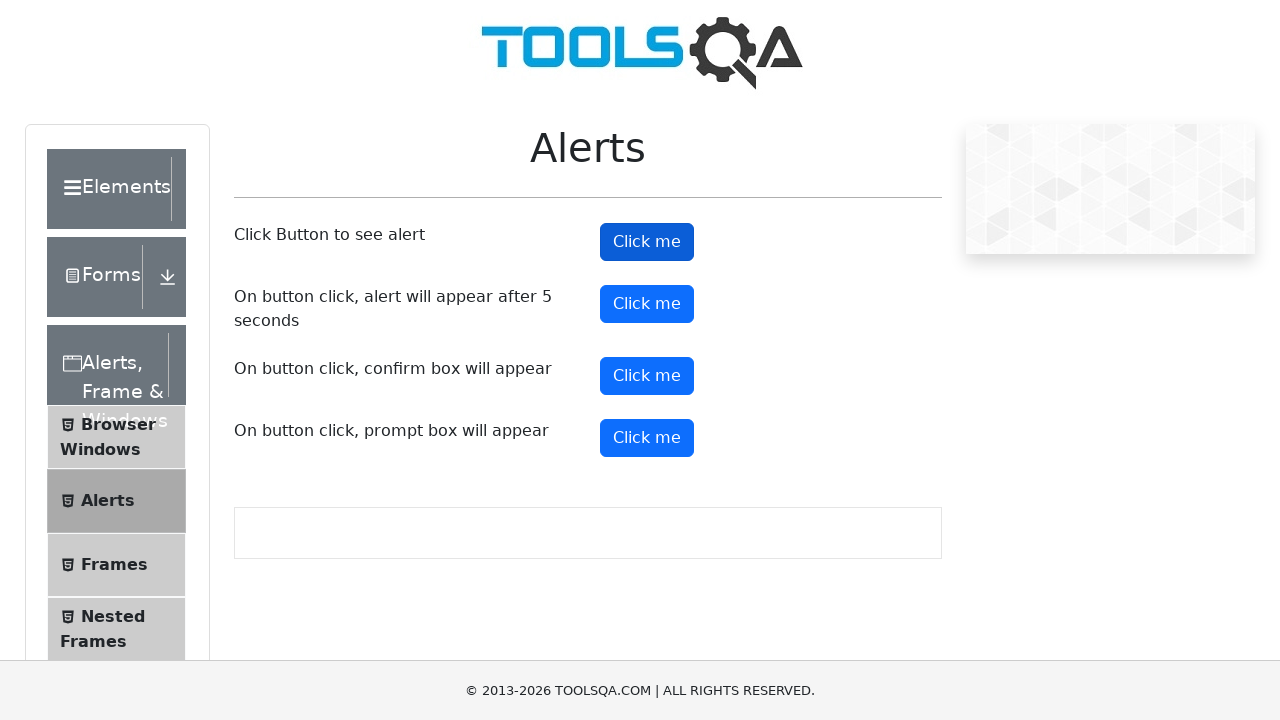